Tests opening multiple links in new tabs from a footer section and iterating through all opened windows to verify they load correctly

Starting URL: http://qaclickacademy.com/practice.php

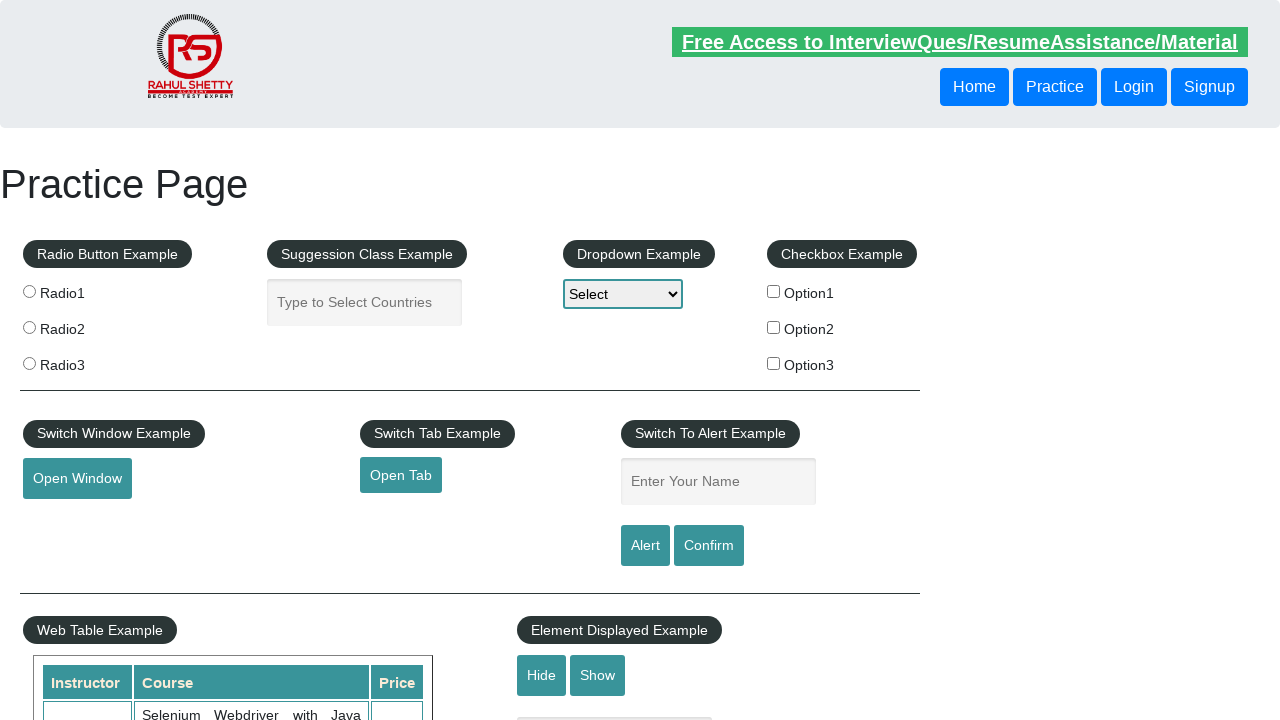

Located all links on the page
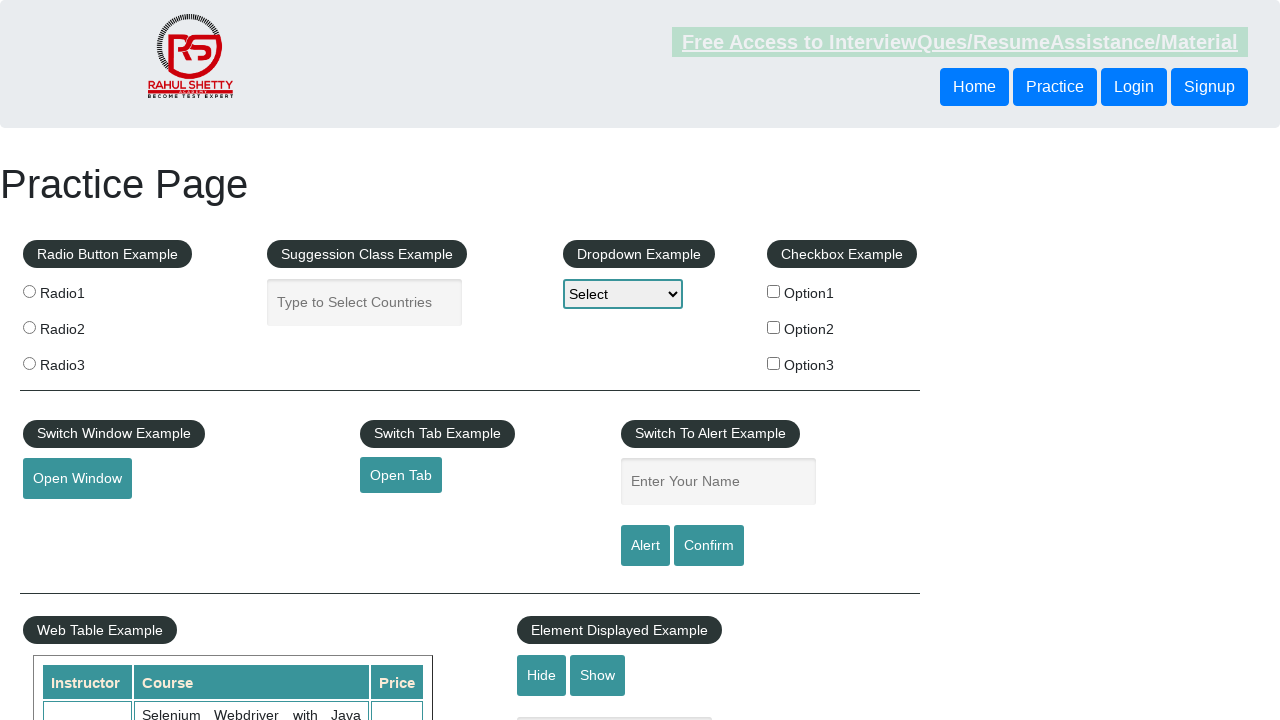

Located footer section with ID 'gf-BIG'
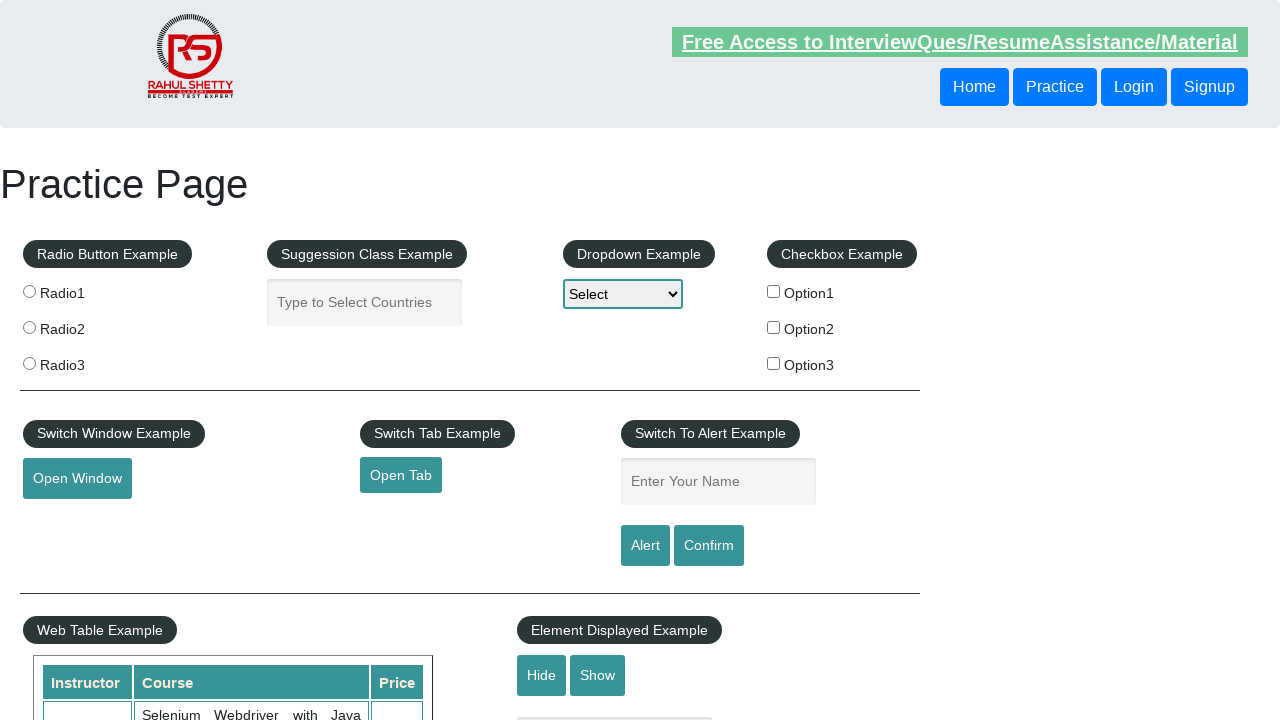

Located all links in footer section
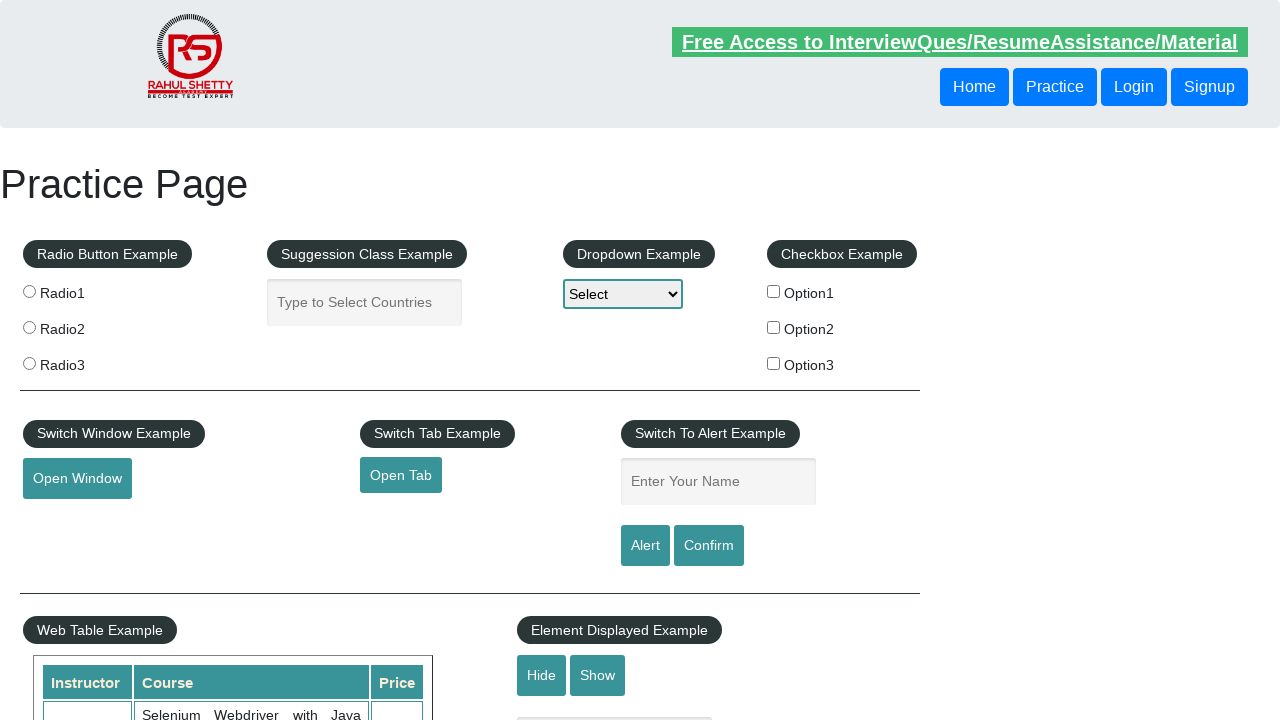

Located first column in footer table
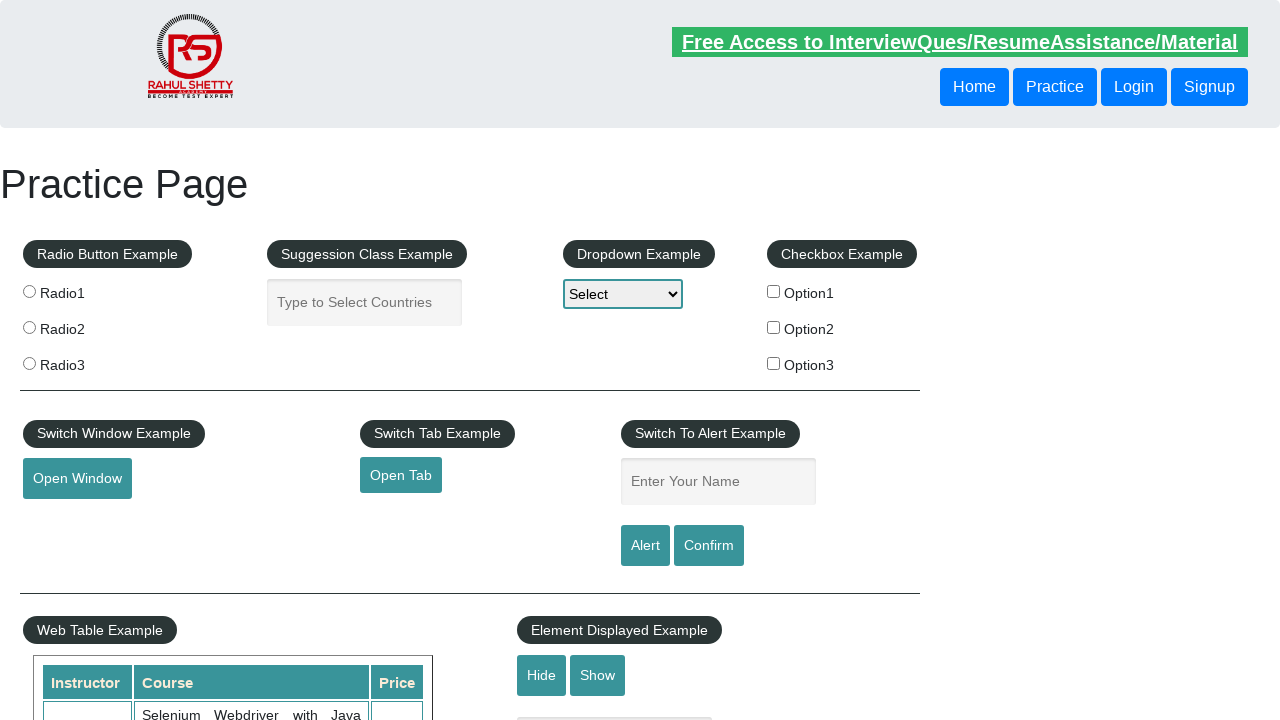

Located all links in first column of footer table
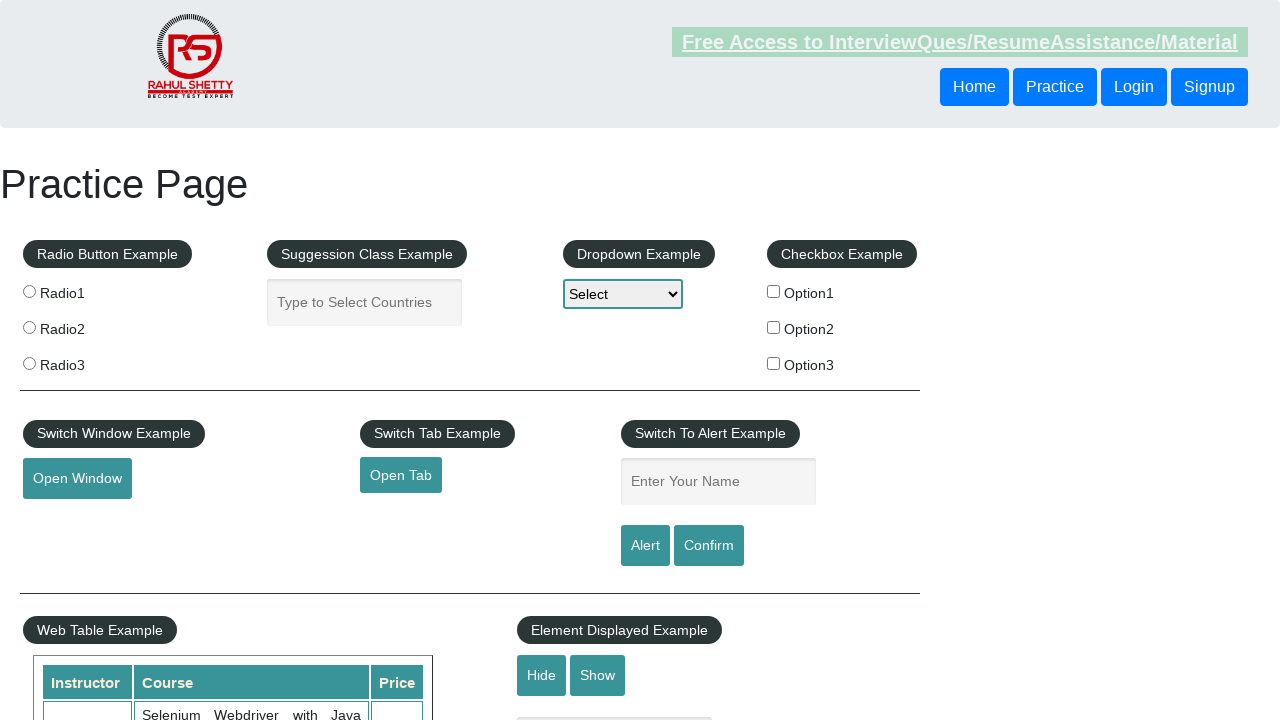

Located link at index 1 in first column
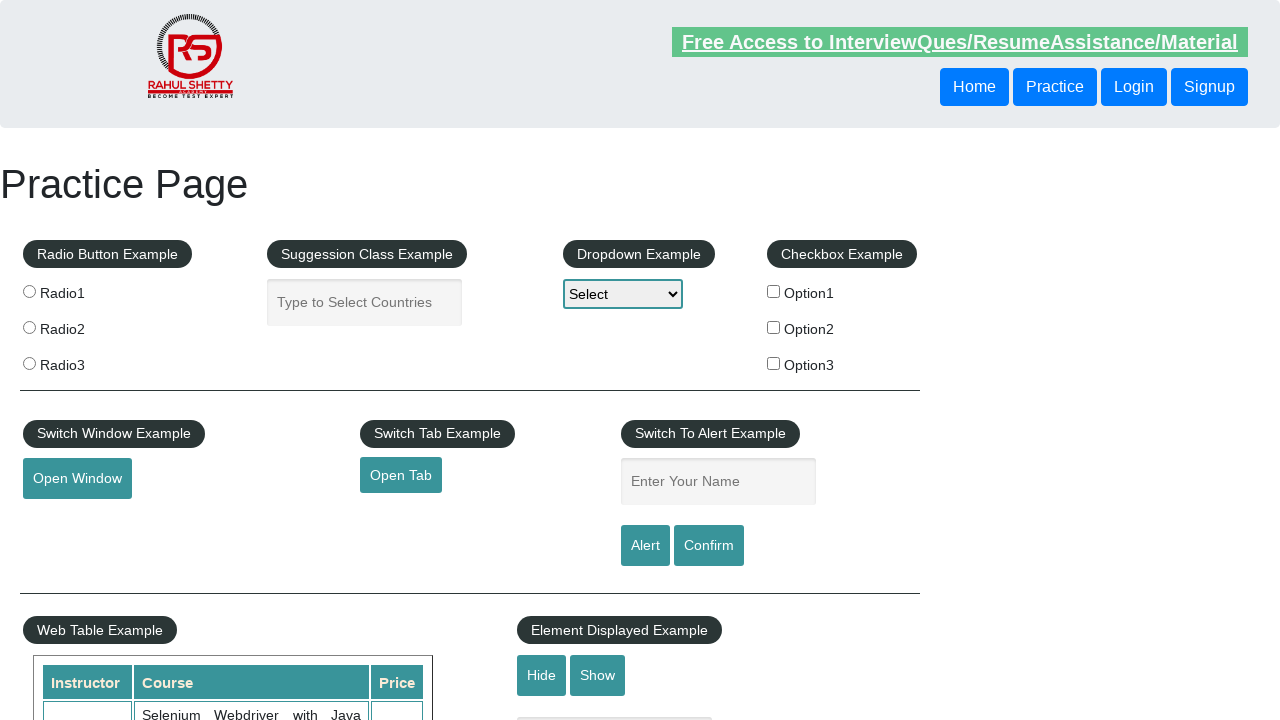

Opened link 1 in new tab using Ctrl+Click at (68, 520) on #gf-BIG >> xpath=//table[@class='gf-t']/tbody/tr/td[1] >> a >> nth=1
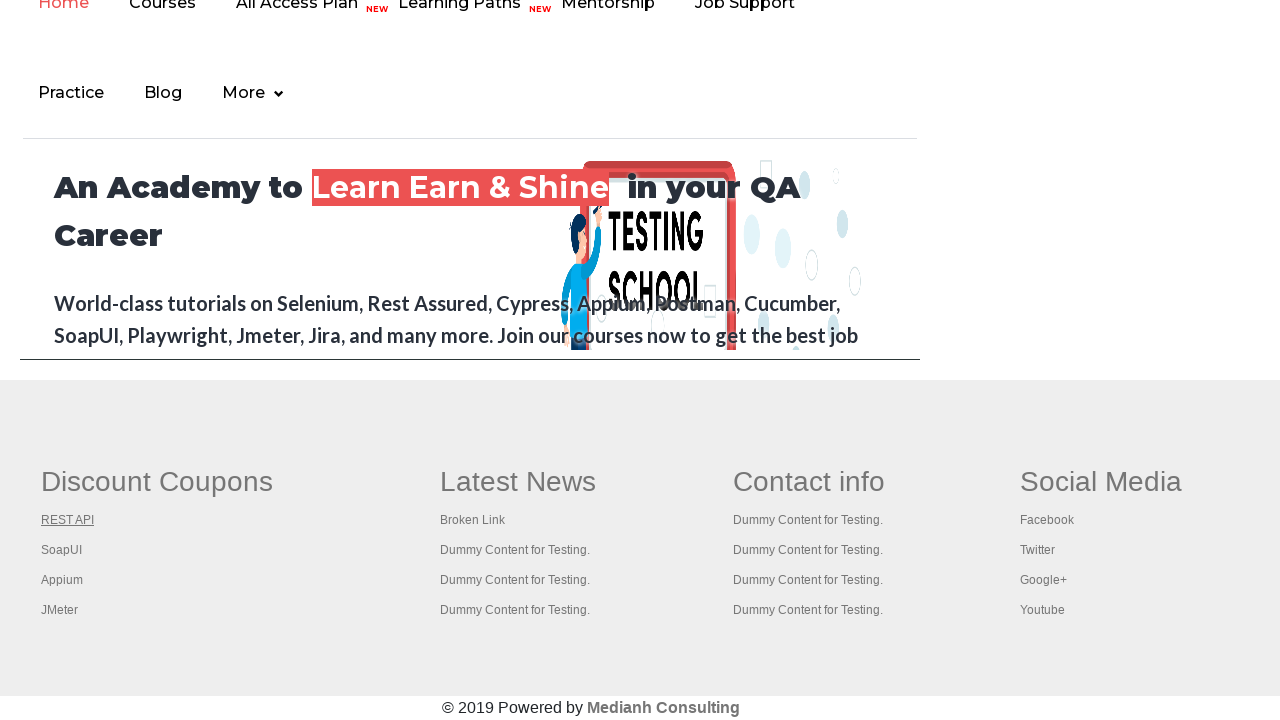

Located link at index 2 in first column
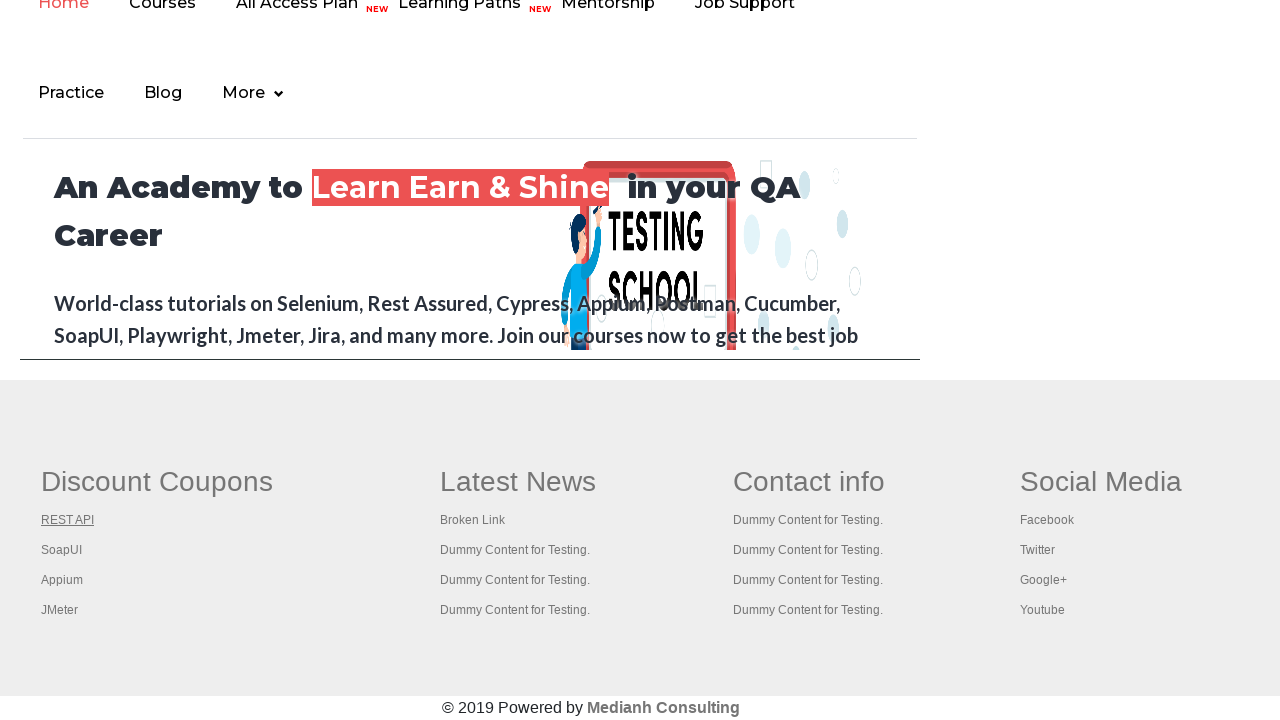

Opened link 2 in new tab using Ctrl+Click at (62, 550) on #gf-BIG >> xpath=//table[@class='gf-t']/tbody/tr/td[1] >> a >> nth=2
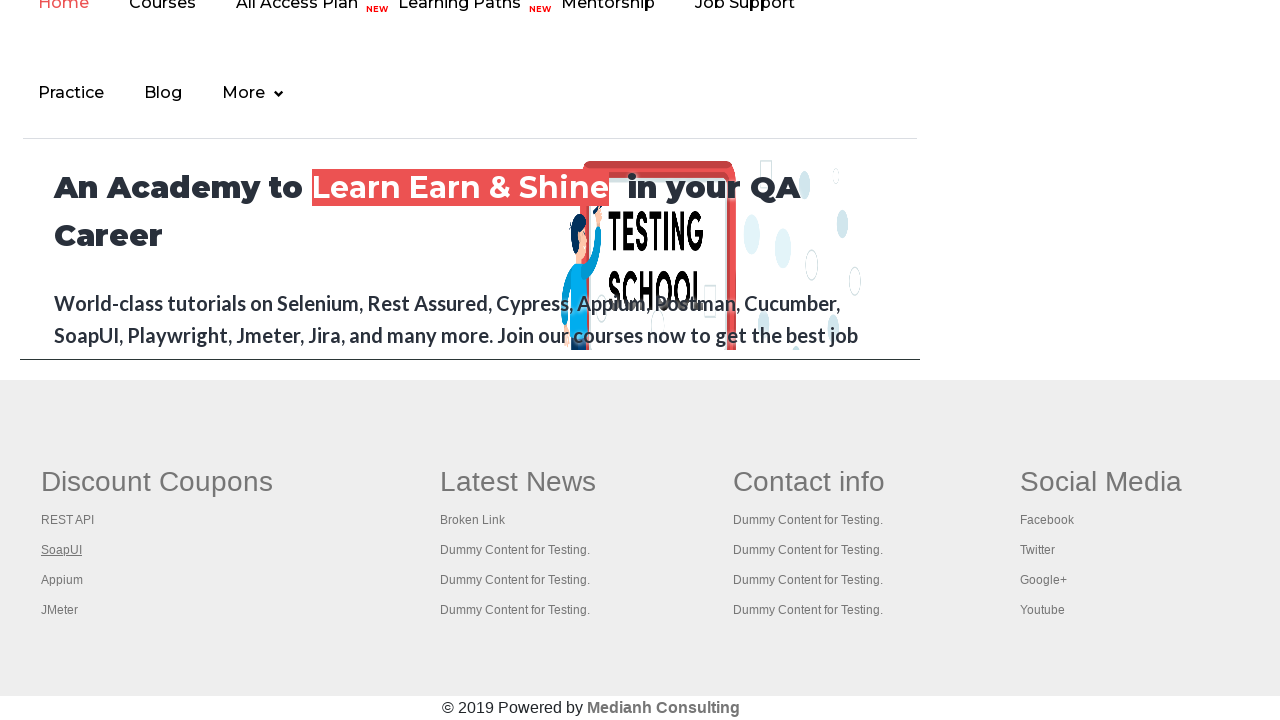

Located link at index 3 in first column
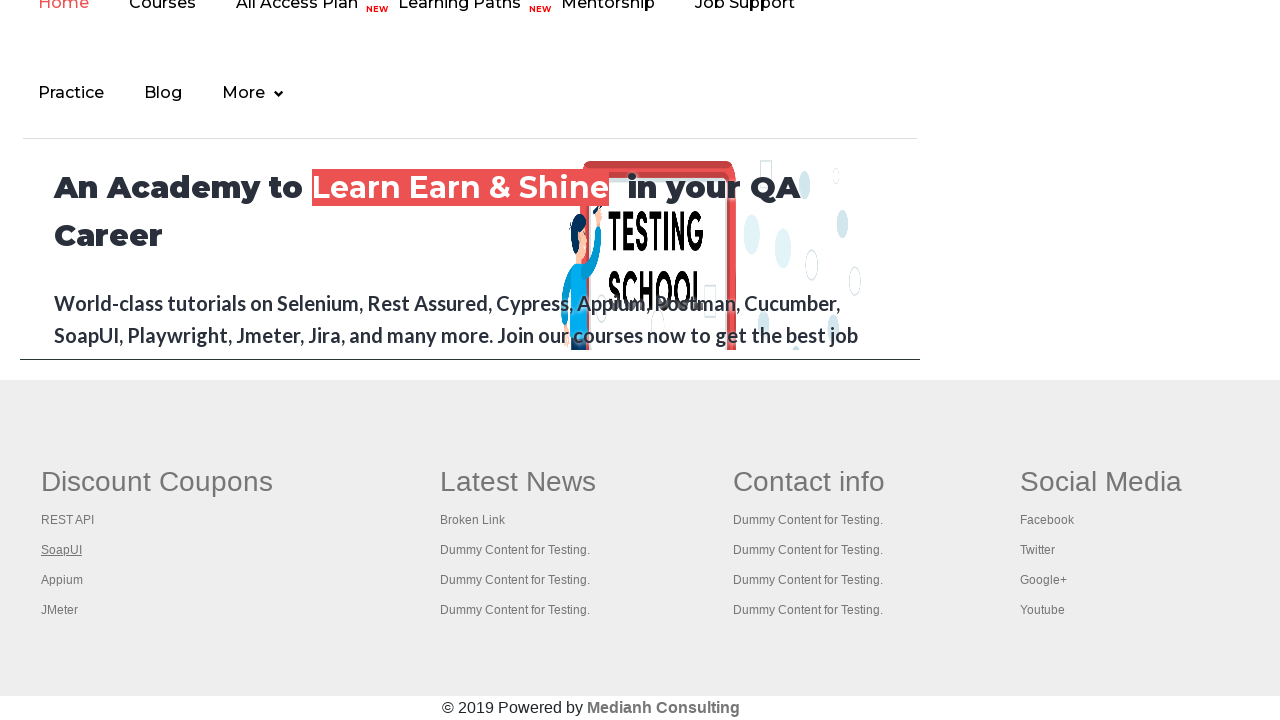

Opened link 3 in new tab using Ctrl+Click at (62, 580) on #gf-BIG >> xpath=//table[@class='gf-t']/tbody/tr/td[1] >> a >> nth=3
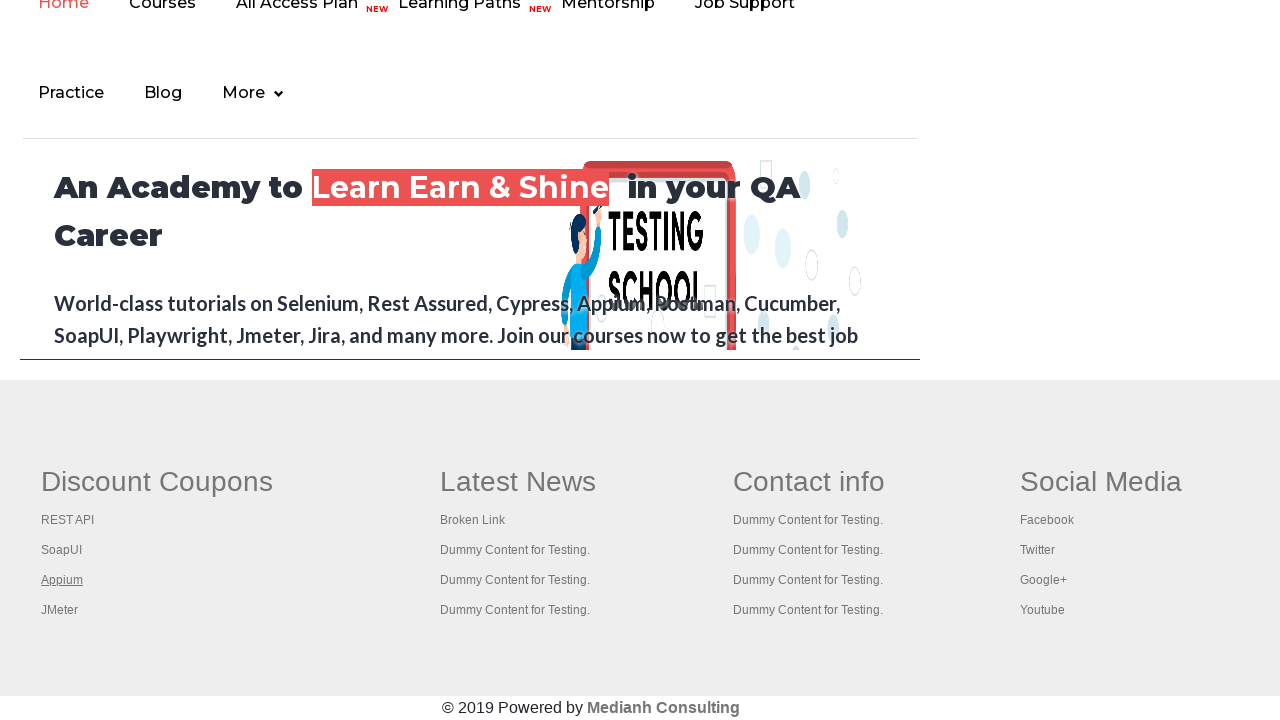

Located link at index 4 in first column
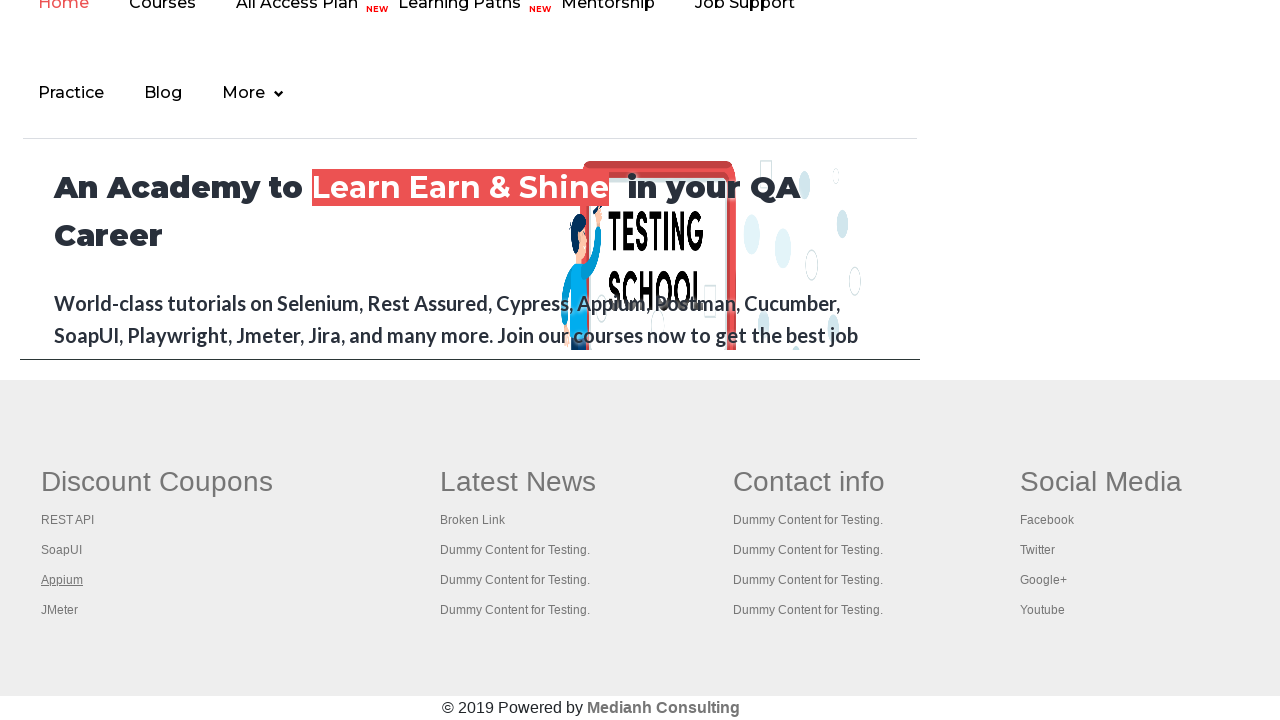

Opened link 4 in new tab using Ctrl+Click at (60, 610) on #gf-BIG >> xpath=//table[@class='gf-t']/tbody/tr/td[1] >> a >> nth=4
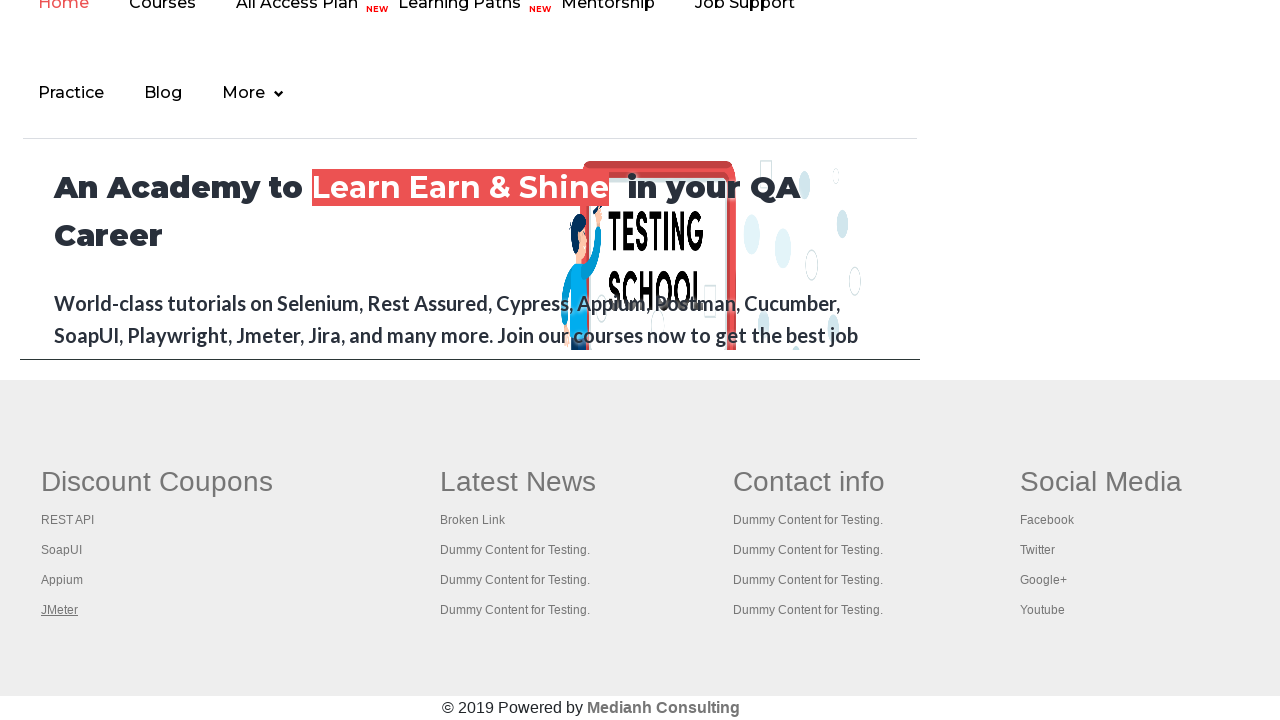

Retrieved all open pages/tabs (5 total)
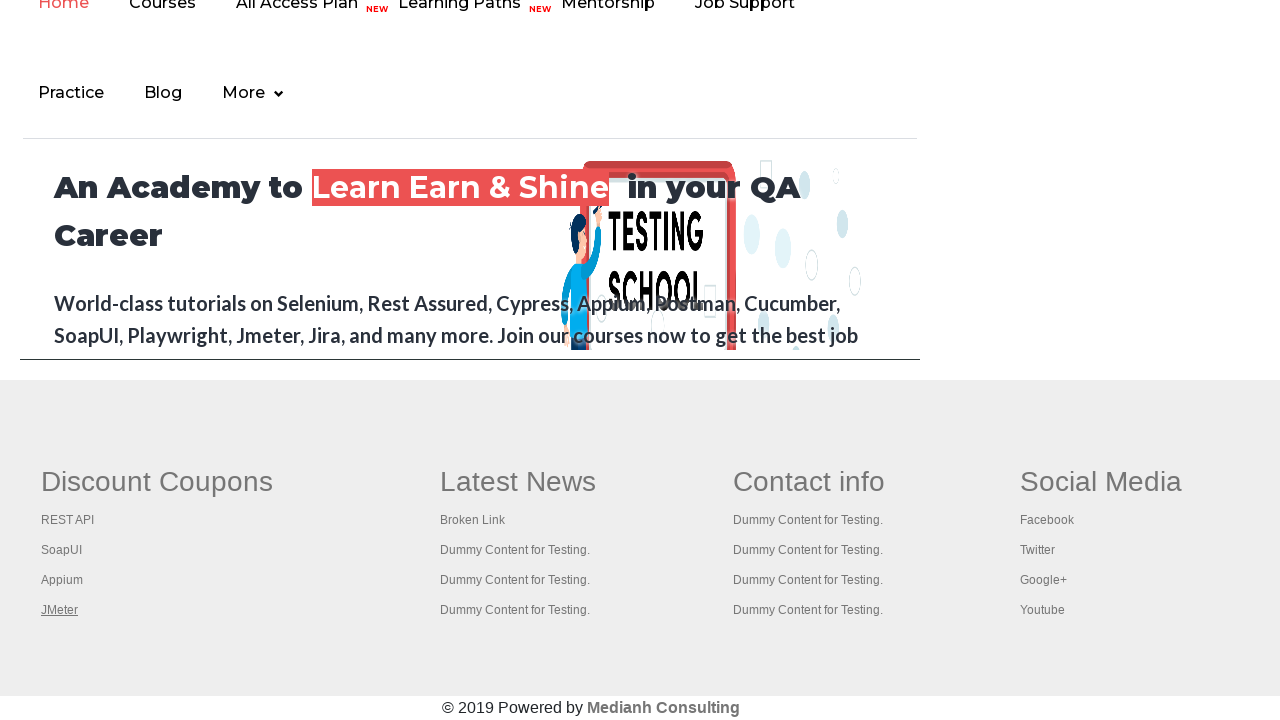

Brought page to front
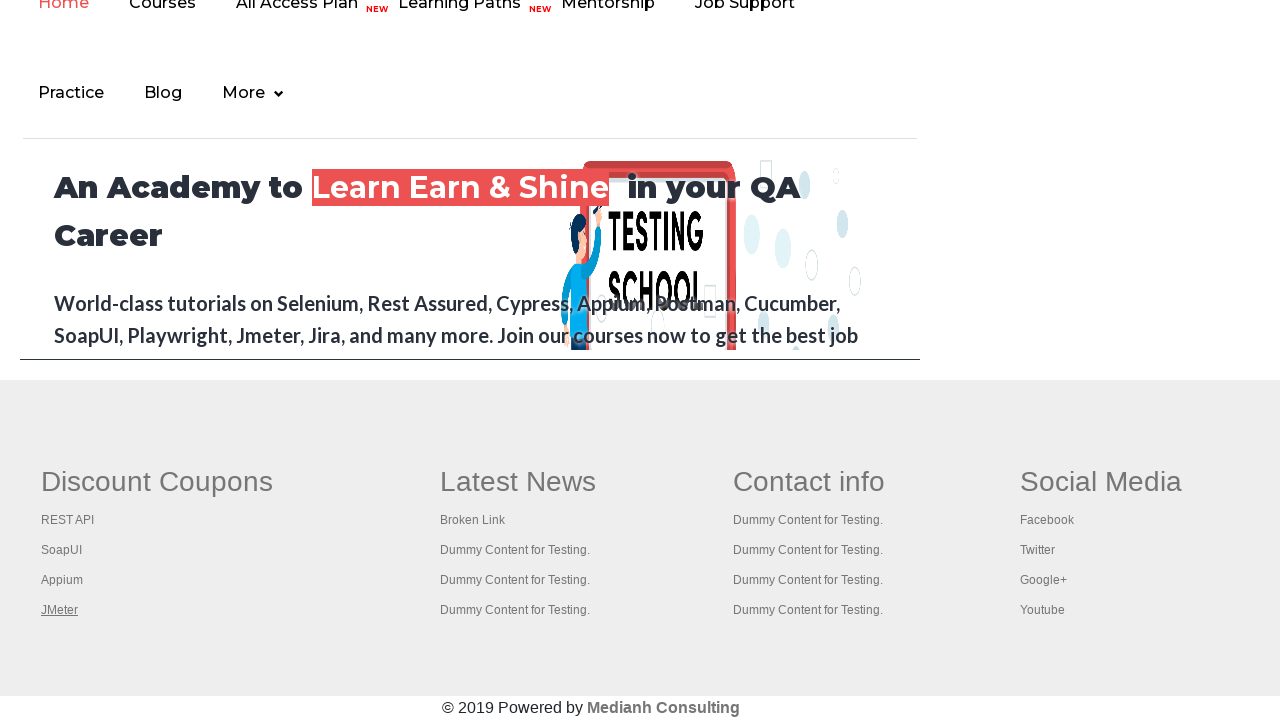

Page loaded successfully (domcontentloaded state)
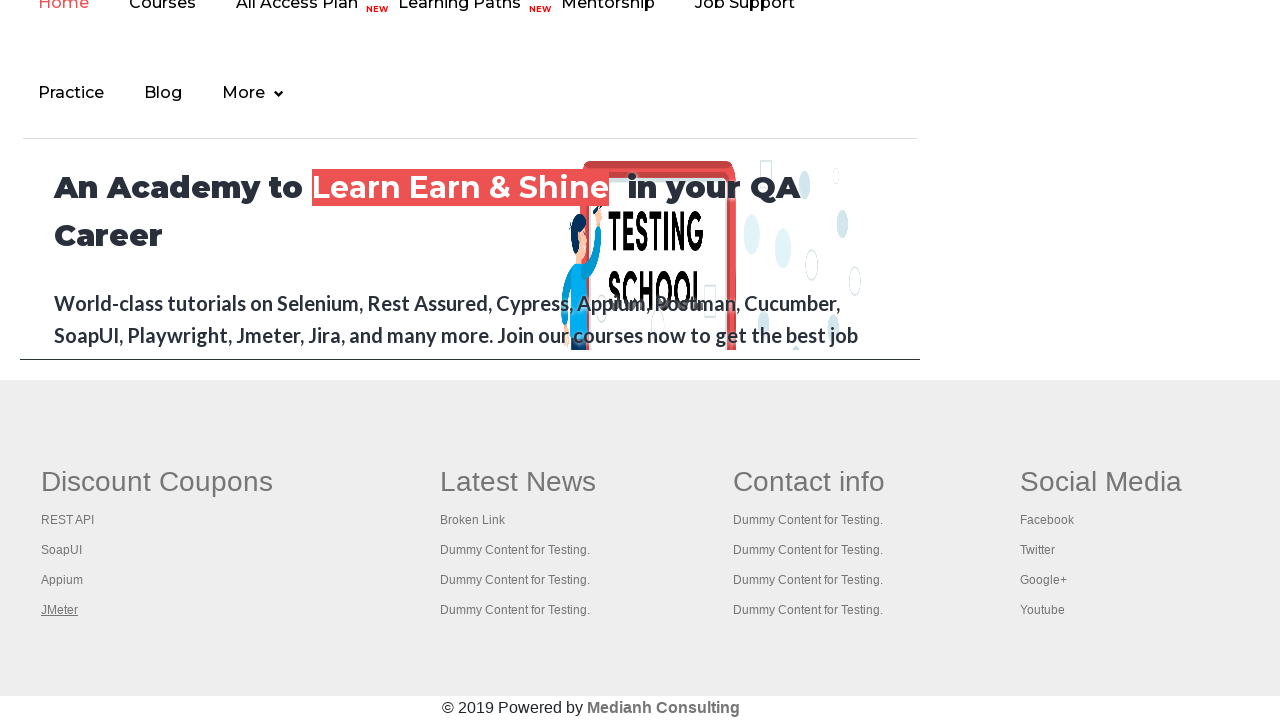

Brought page to front
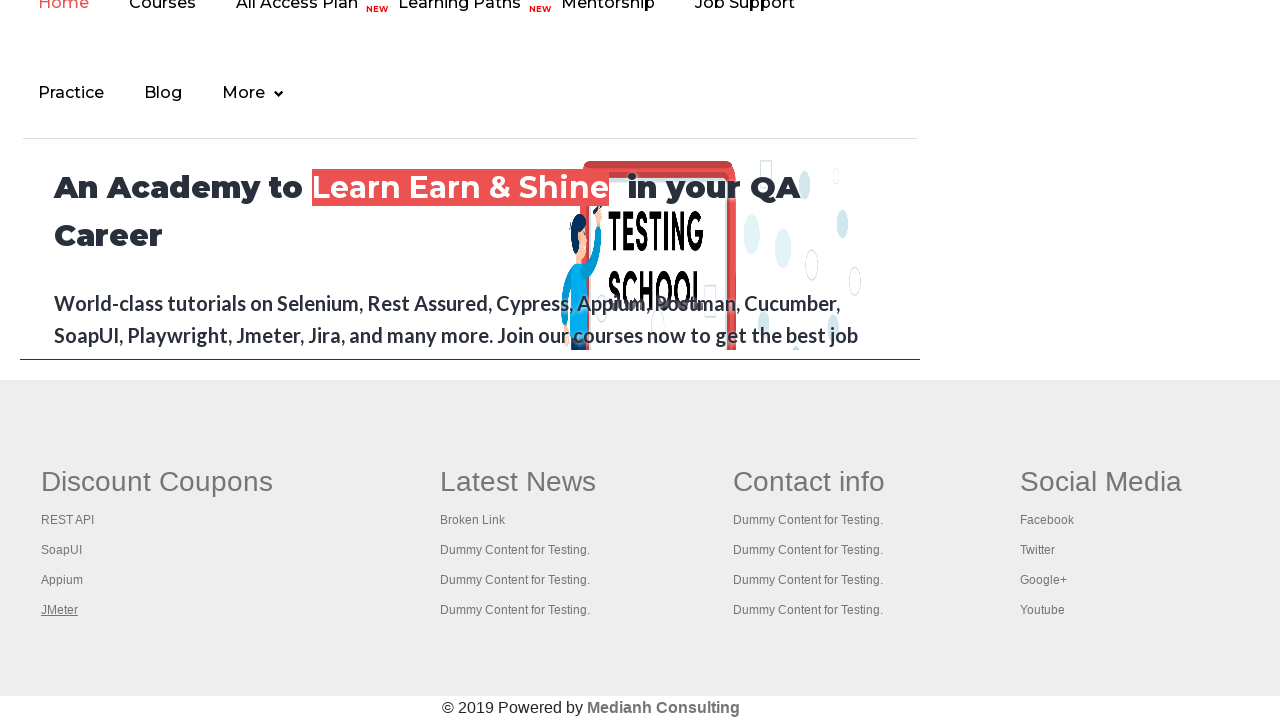

Page loaded successfully (domcontentloaded state)
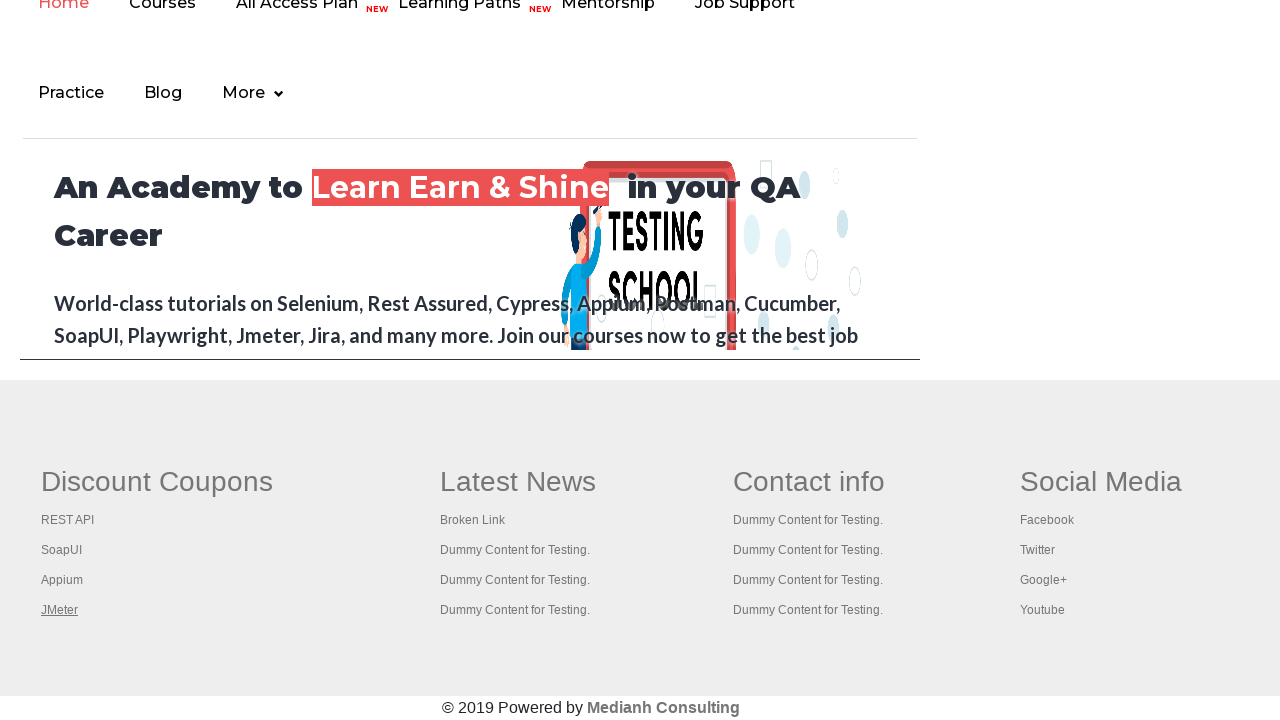

Brought page to front
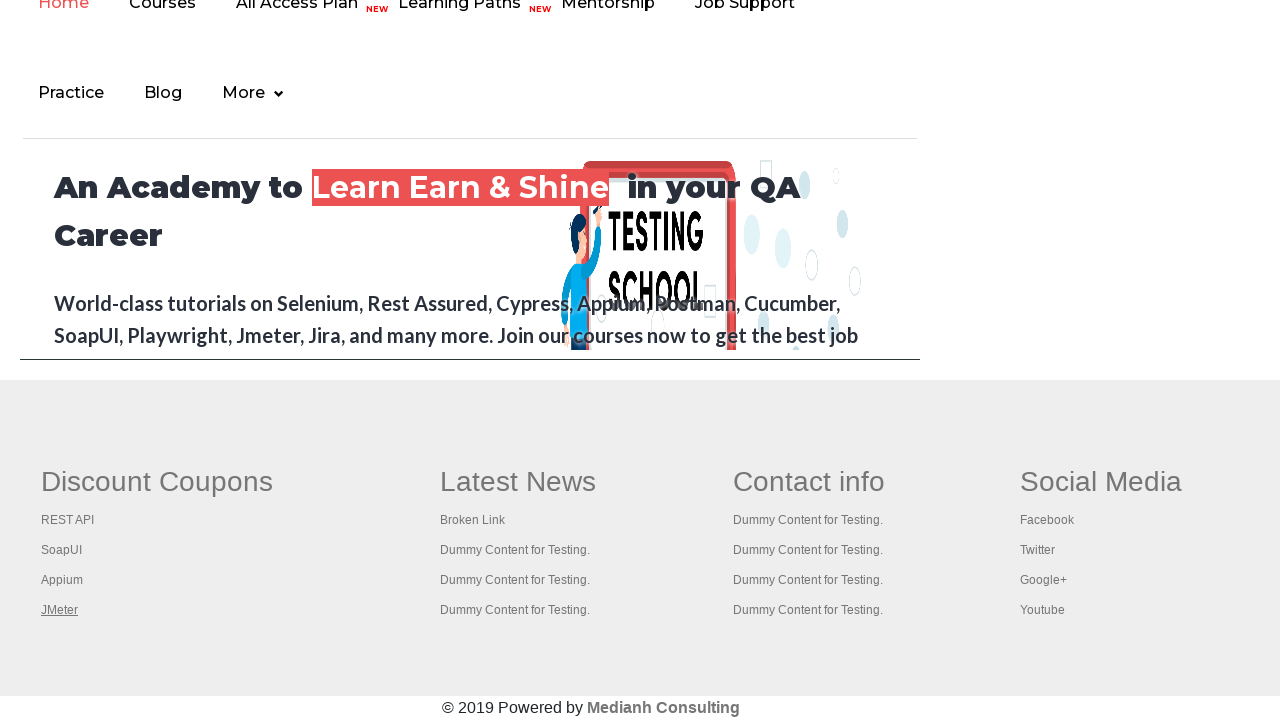

Page loaded successfully (domcontentloaded state)
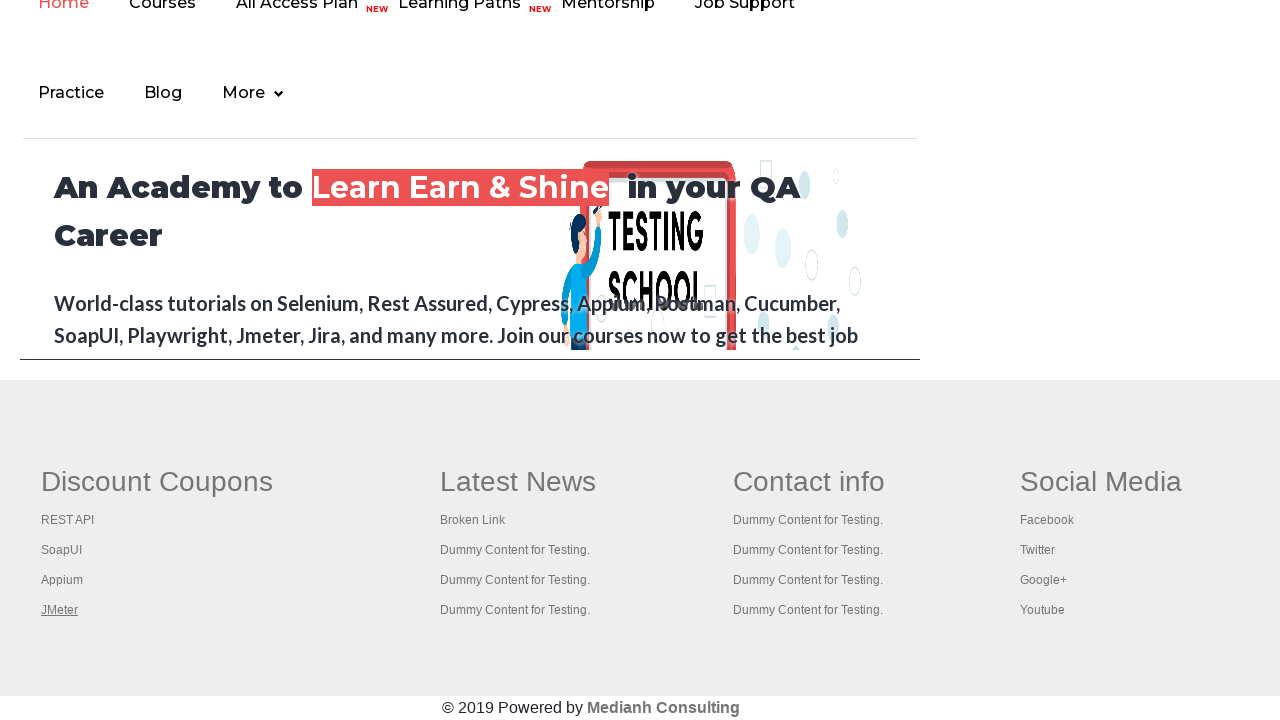

Brought page to front
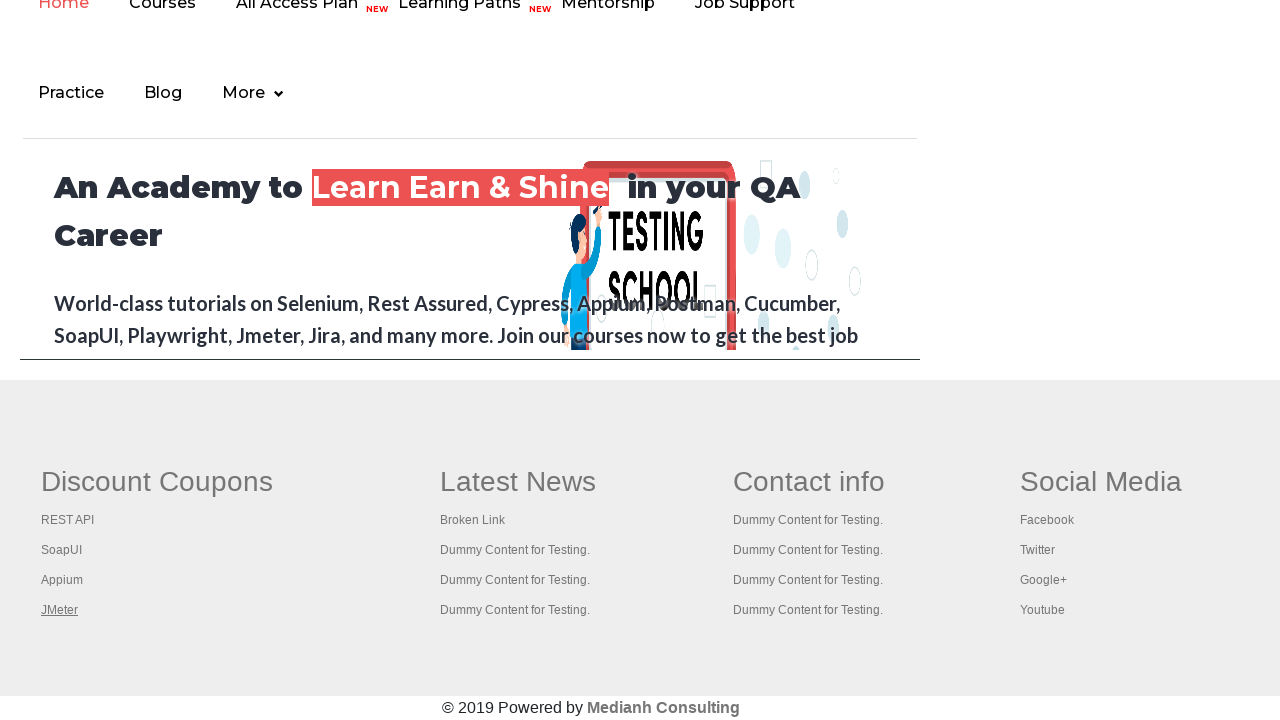

Page loaded successfully (domcontentloaded state)
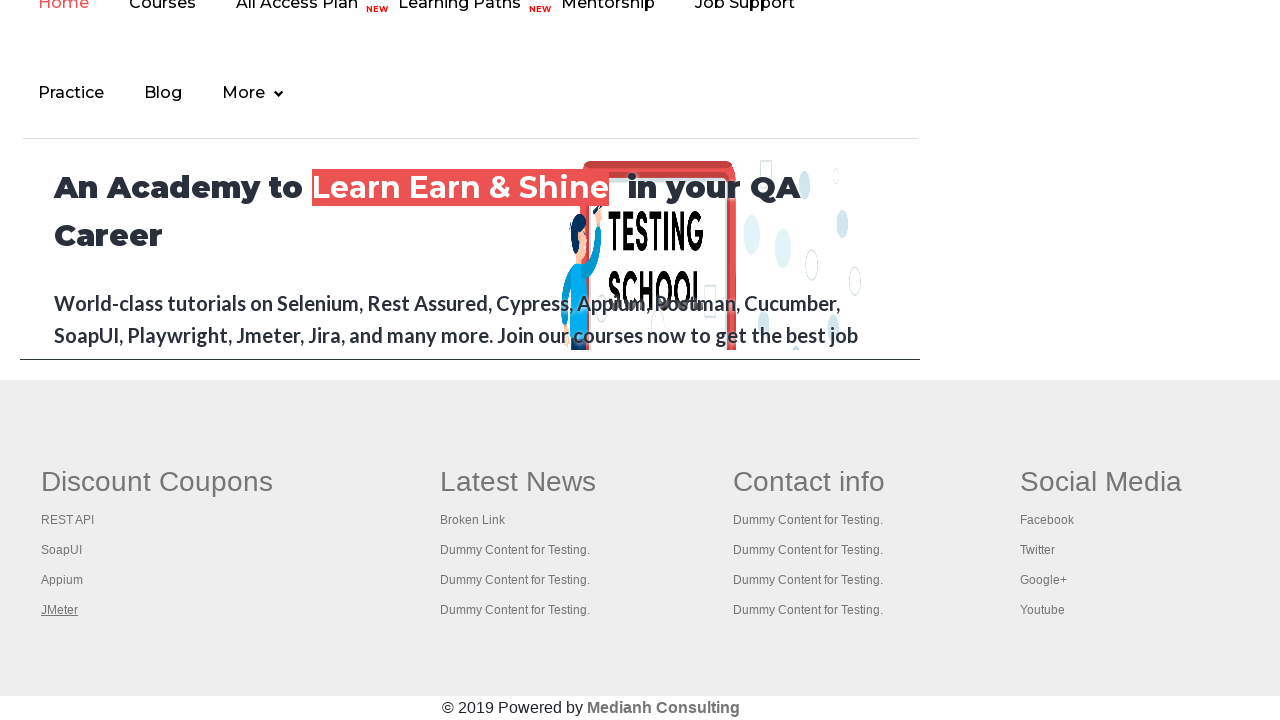

Brought page to front
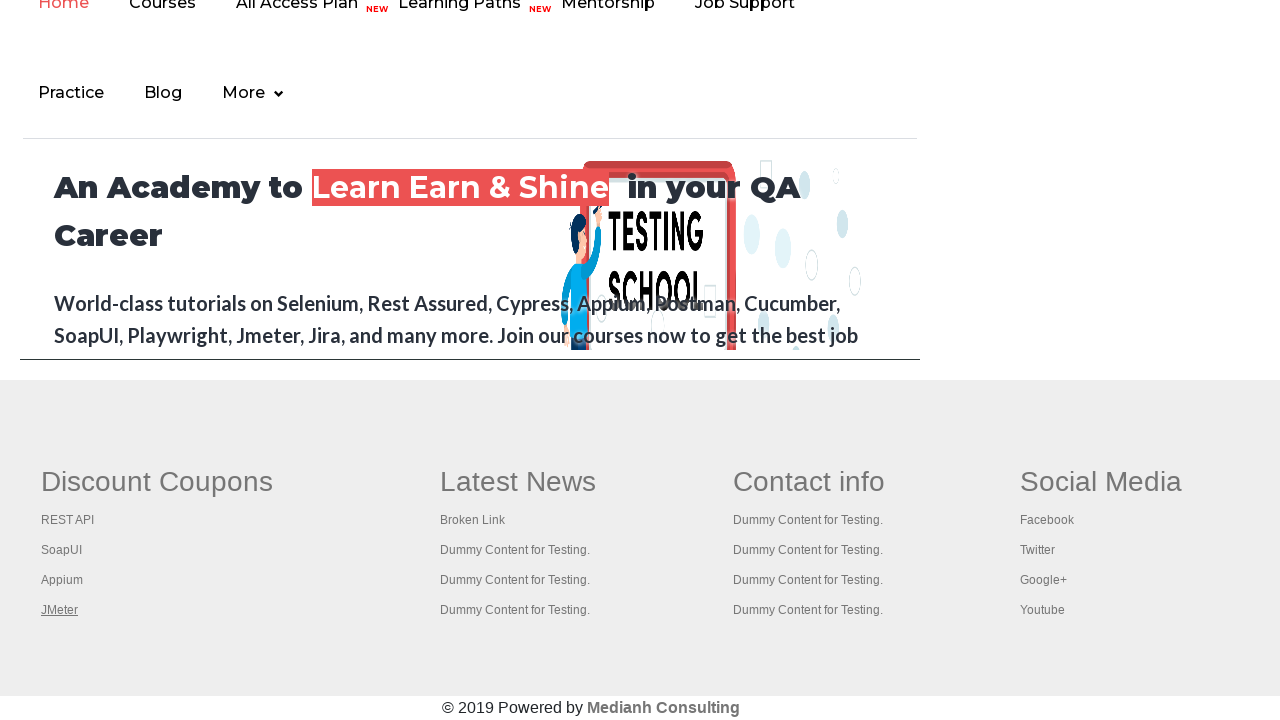

Page loaded successfully (domcontentloaded state)
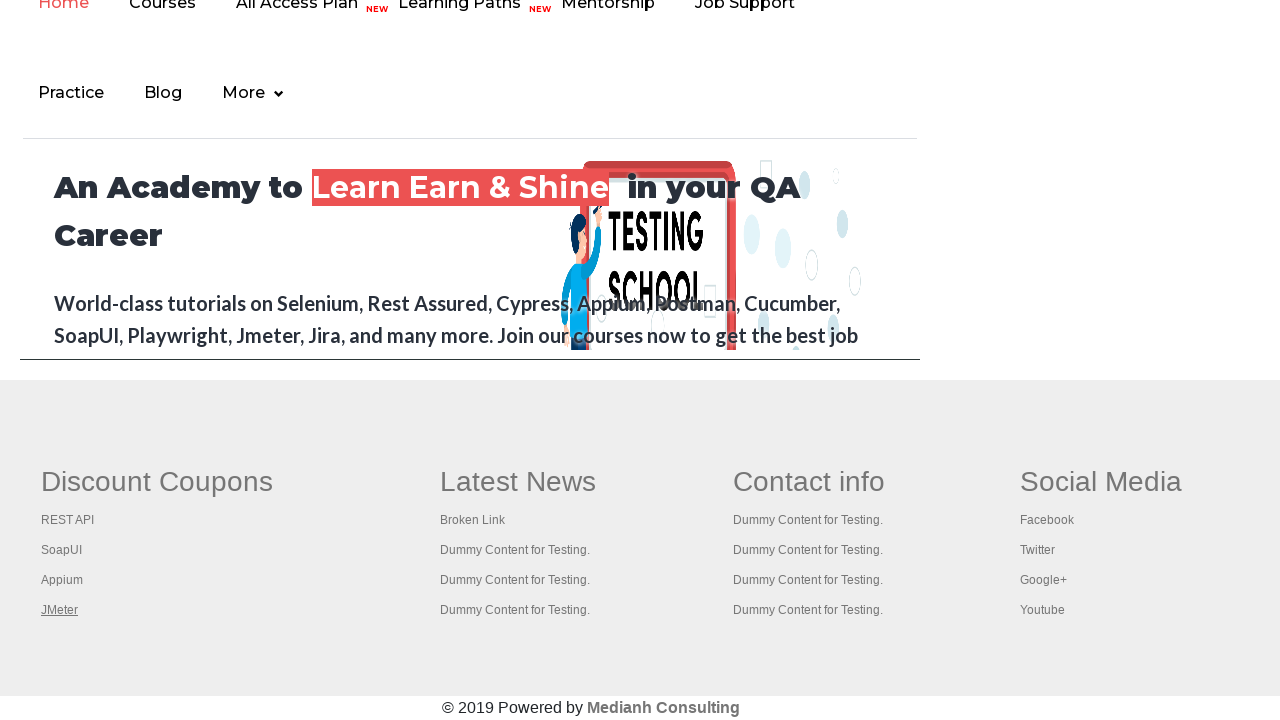

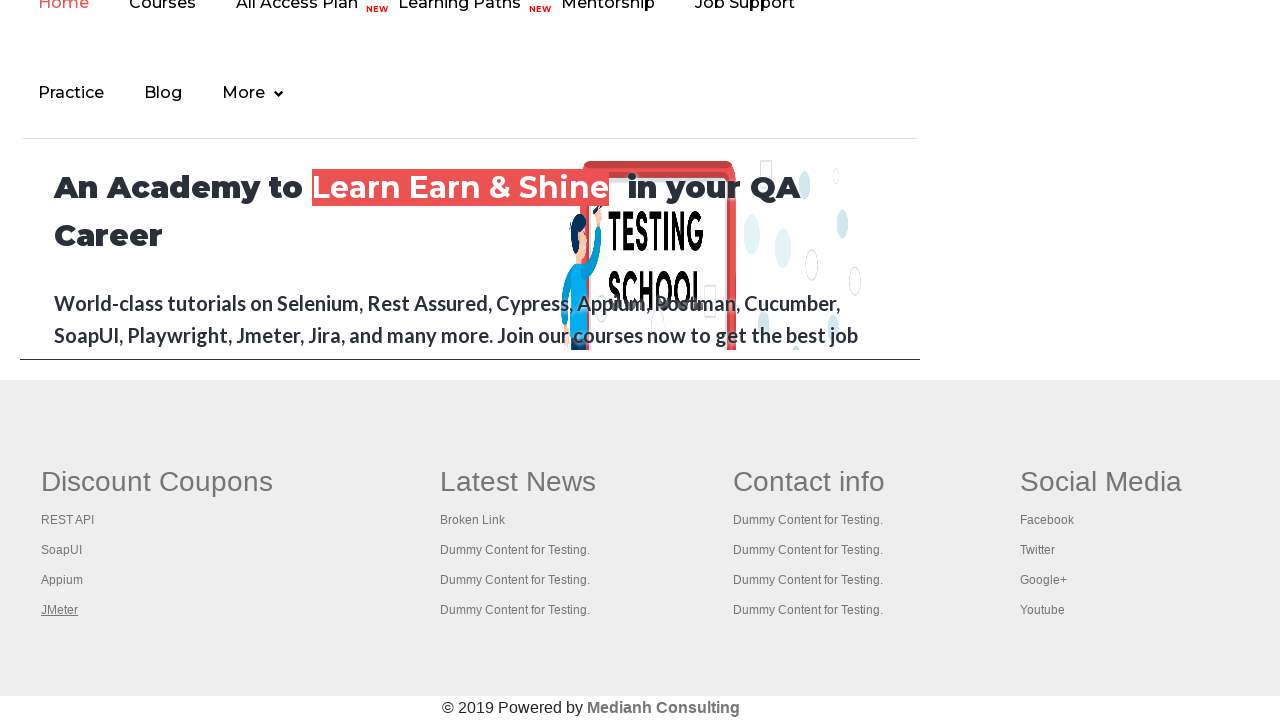